Tests various UI interactions on DemoBlaze e-commerce site including opening login modal, entering username, closing modal, navigating product categories, selecting a product, adding to cart, and navigating to cart page.

Starting URL: https://www.demoblaze.com/

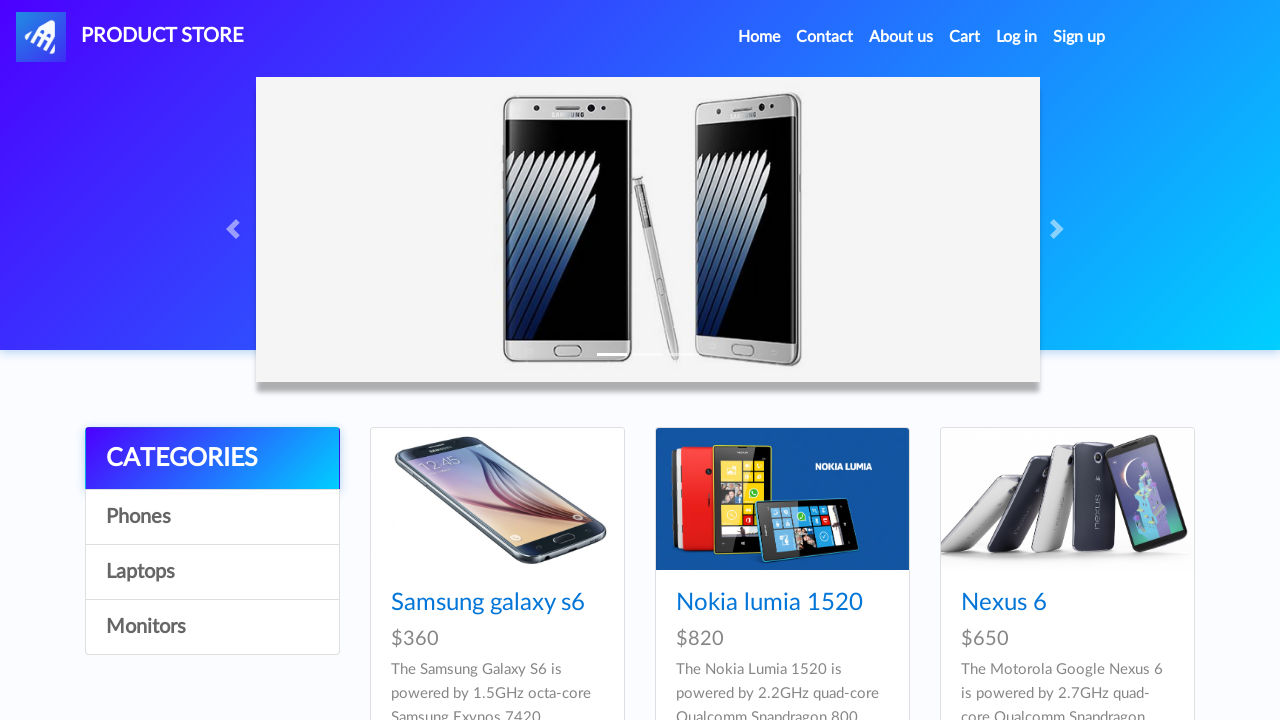

Clicked 'Log in' button on top menu at (1017, 37) on #login2
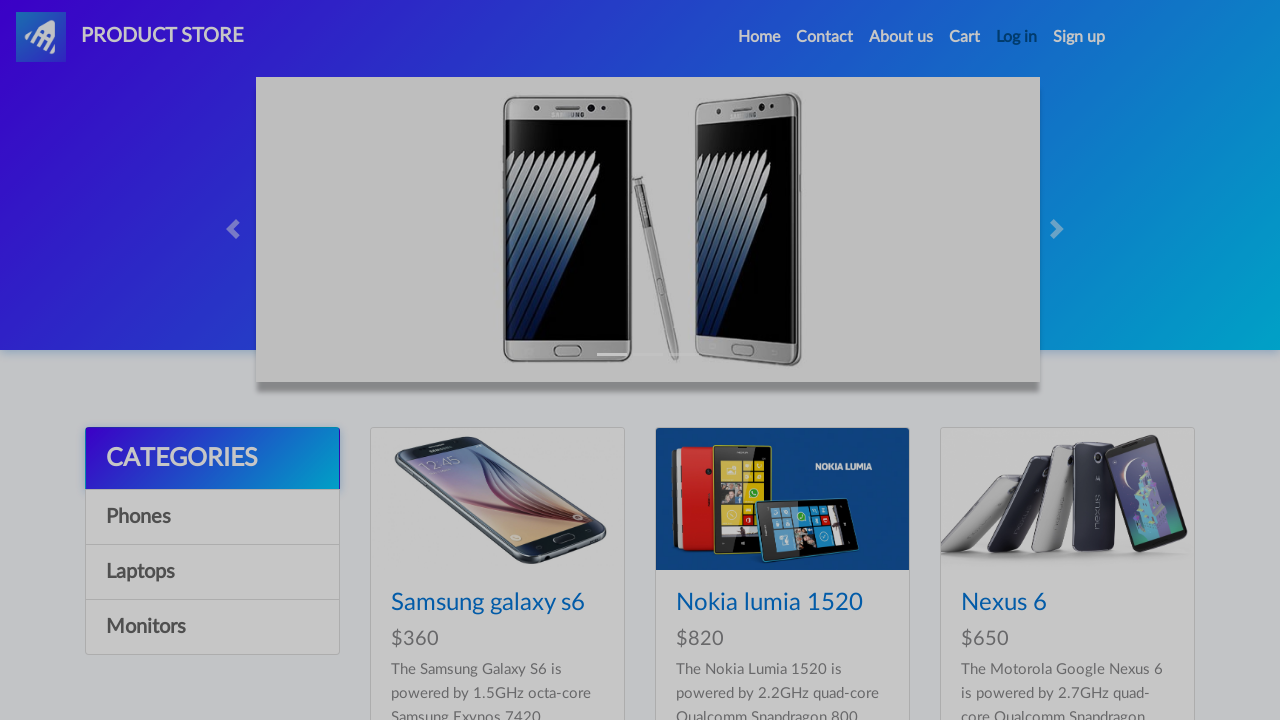

Login modal appeared with username field
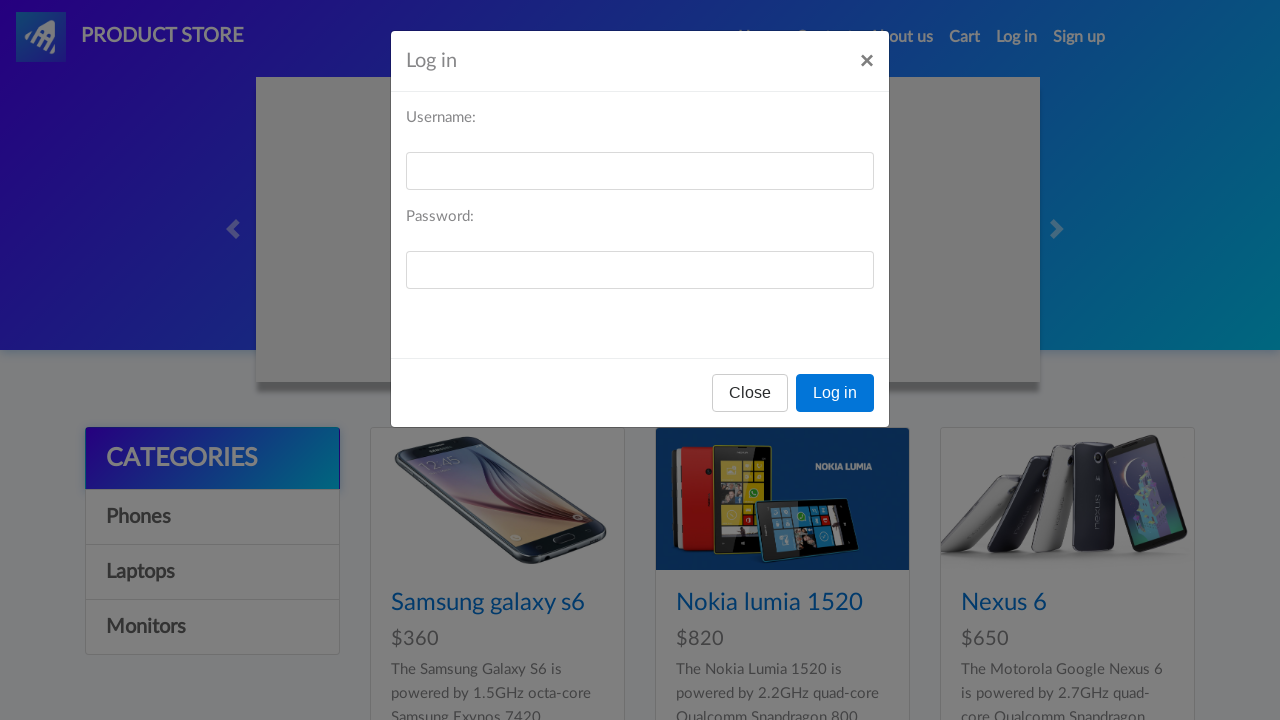

Entered username 'testuser2024' in login field on #loginusername
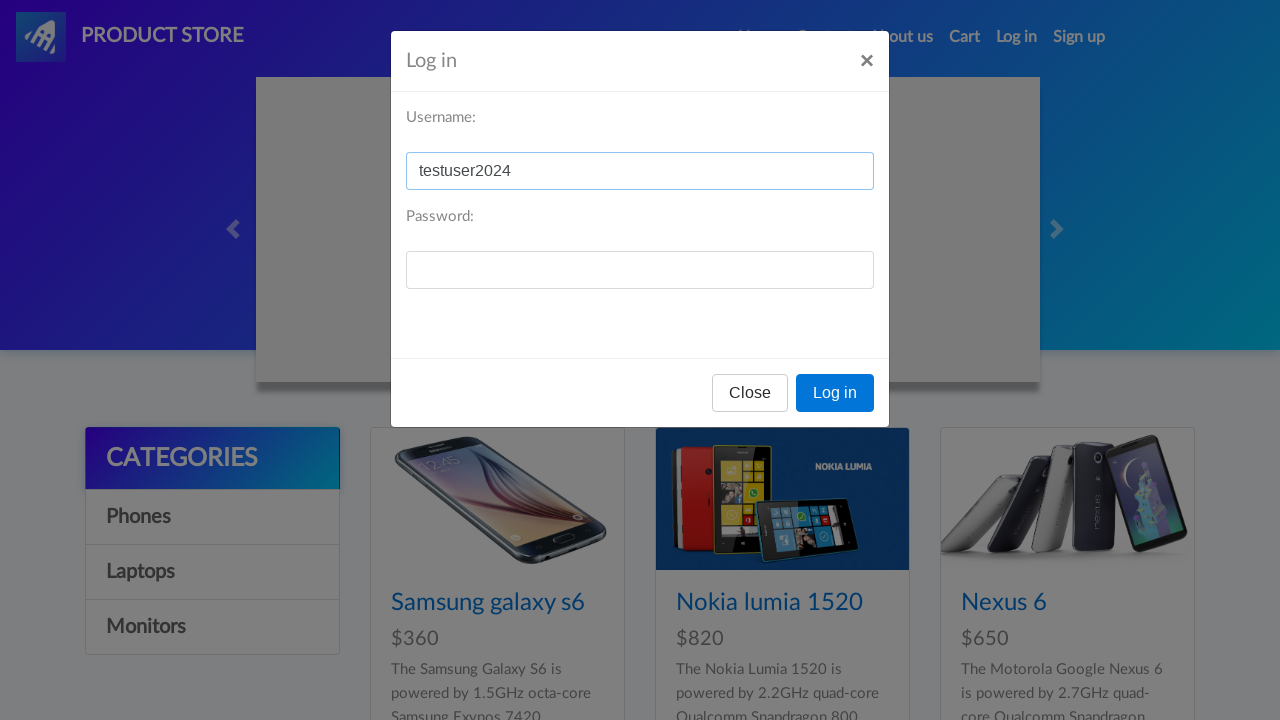

Closed login modal by clicking close button at (750, 393) on .btn-secondary >> nth=2
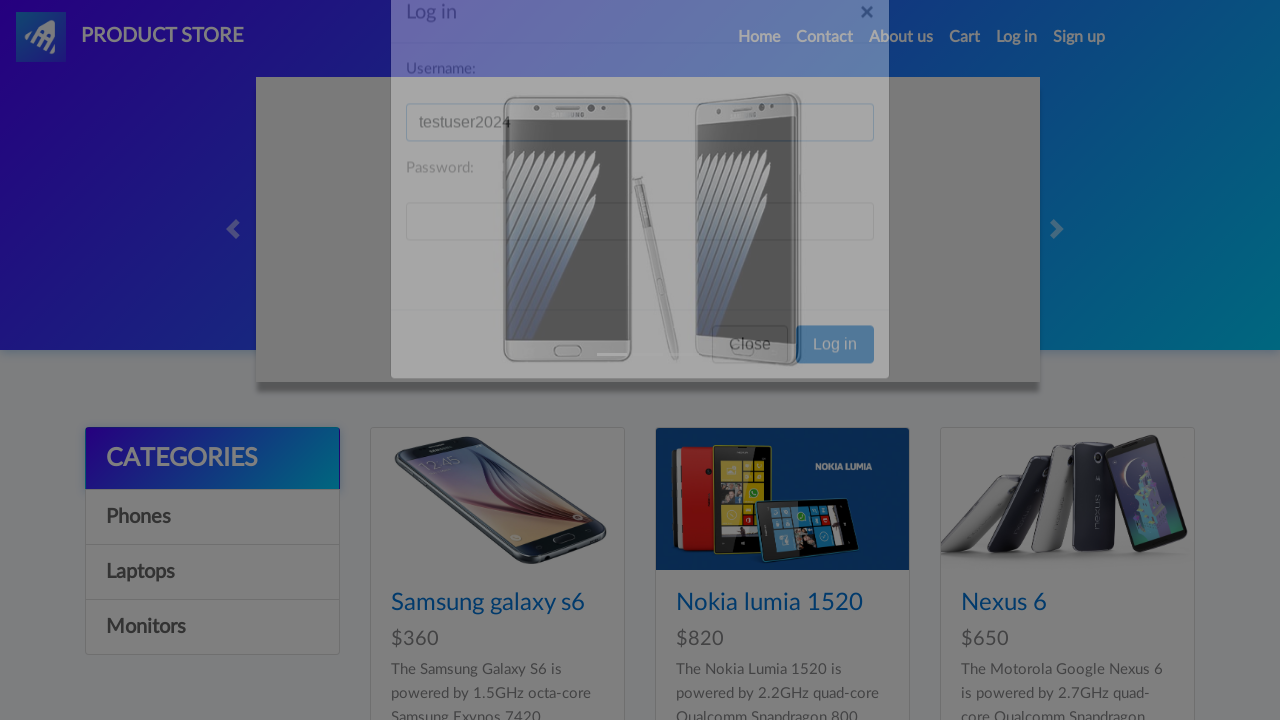

Clicked 'Phones' category in left sidebar at (212, 517) on text=Phones
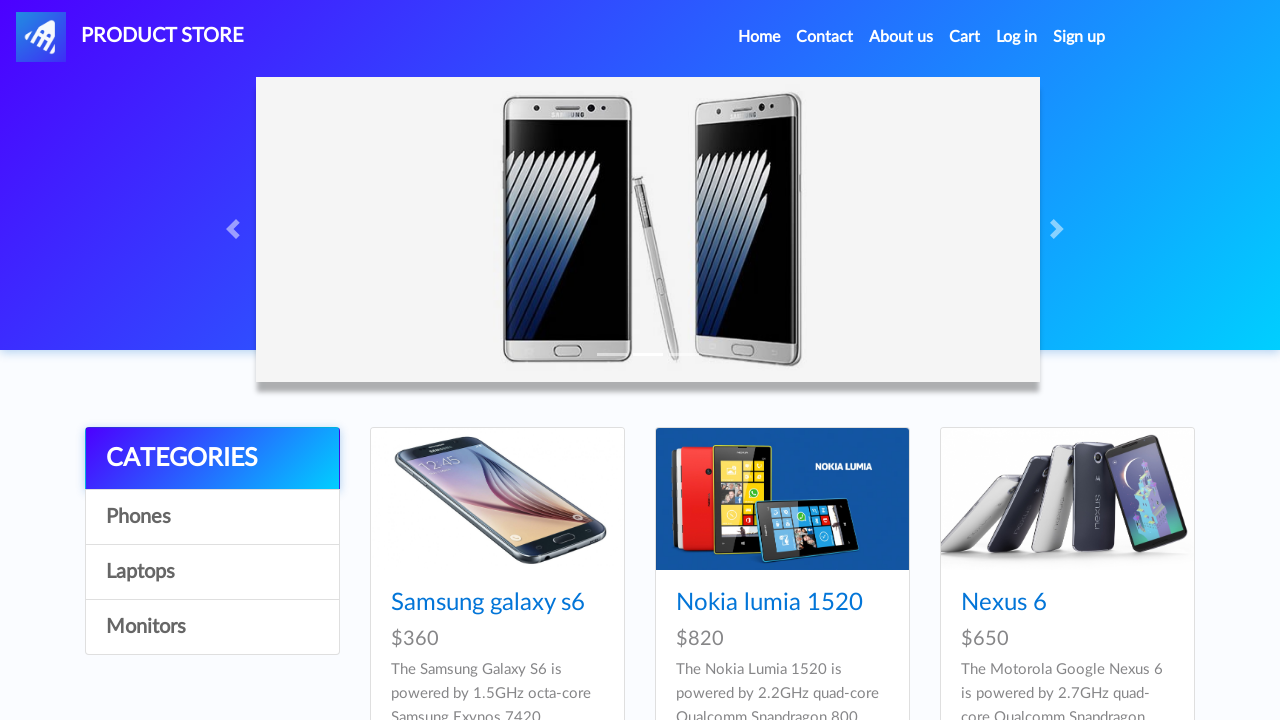

Waited for phone products to load
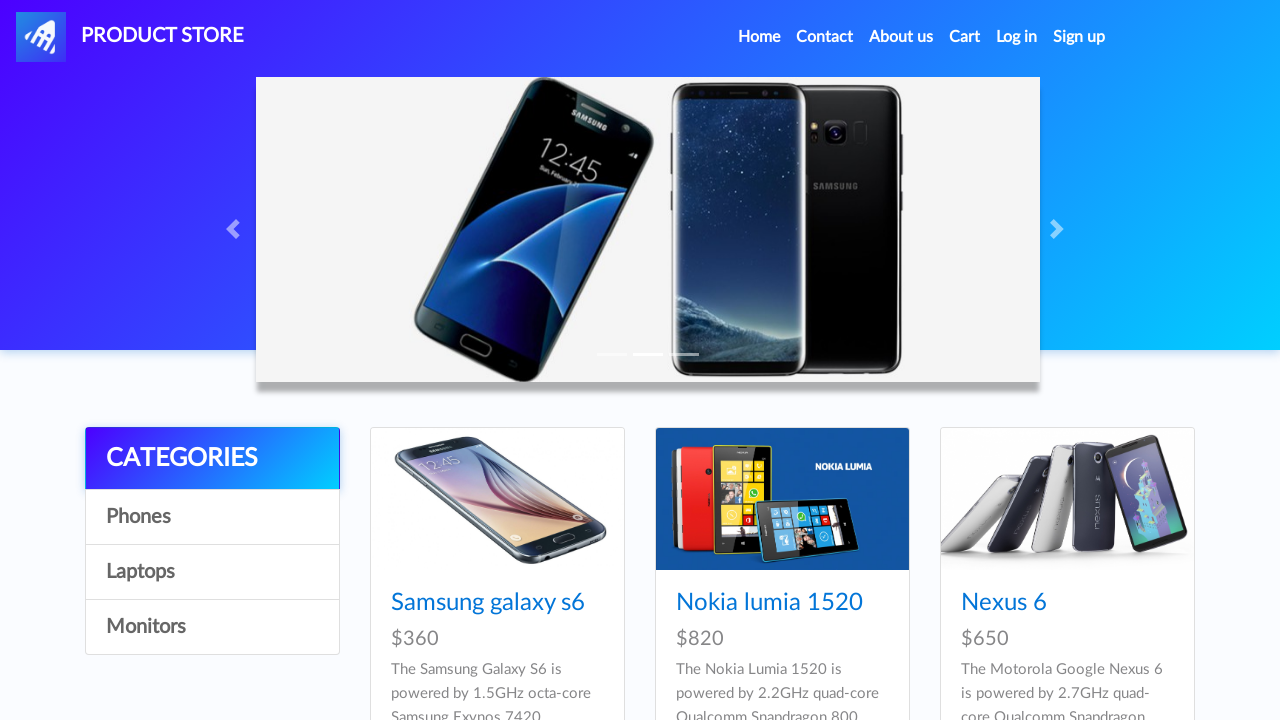

Clicked on Nokia phone product at (769, 603) on a:has-text('Nok')
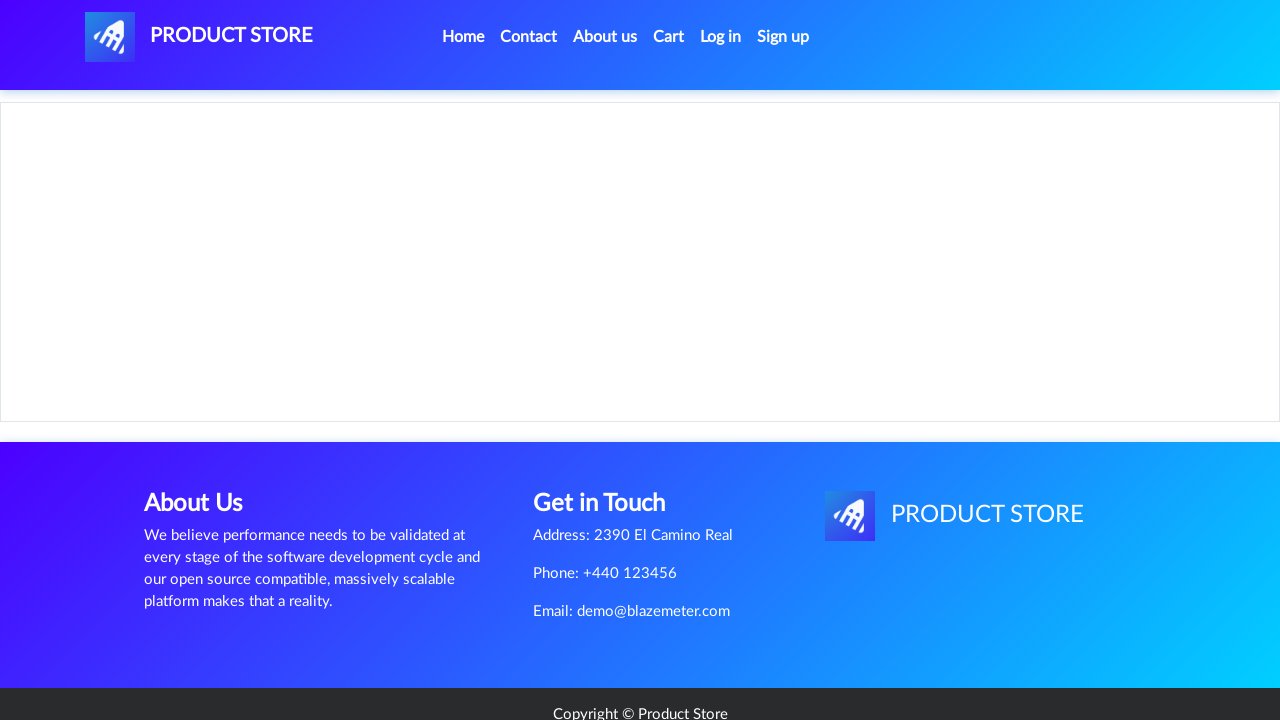

Product page loaded with 'Add to cart' button
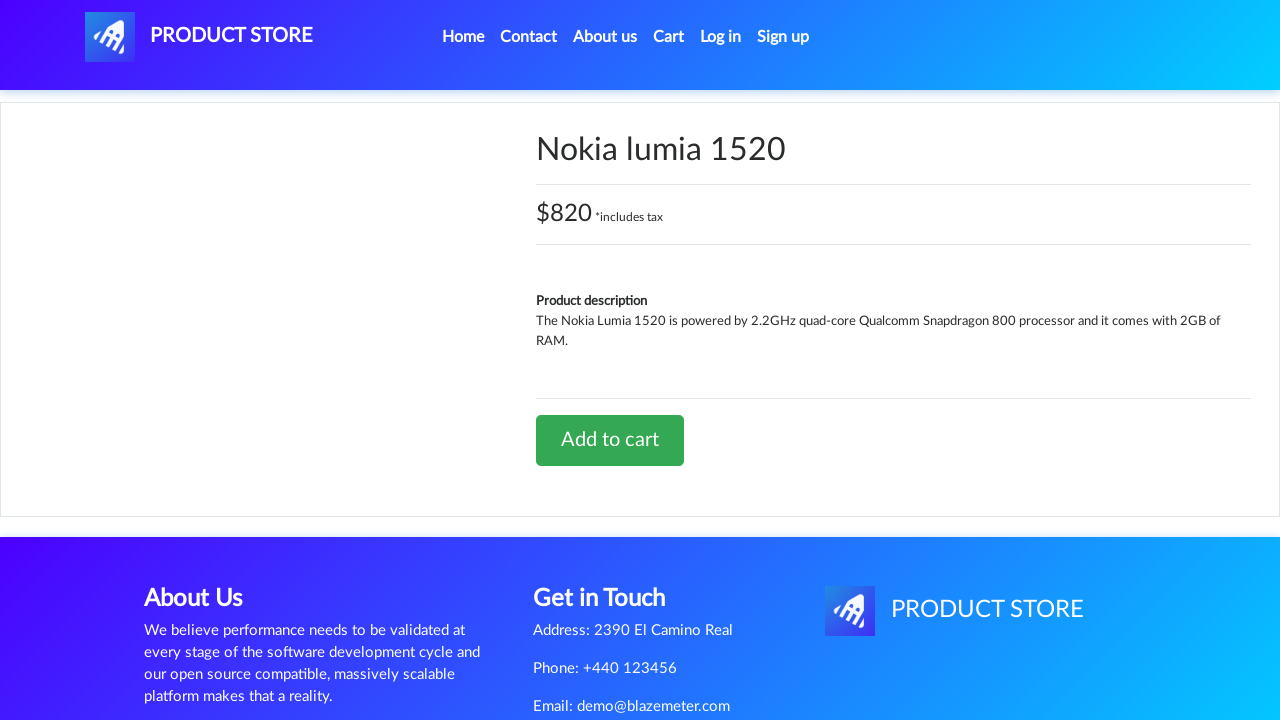

Clicked 'Add to cart' button at (610, 440) on a.btn.btn-success.btn-lg
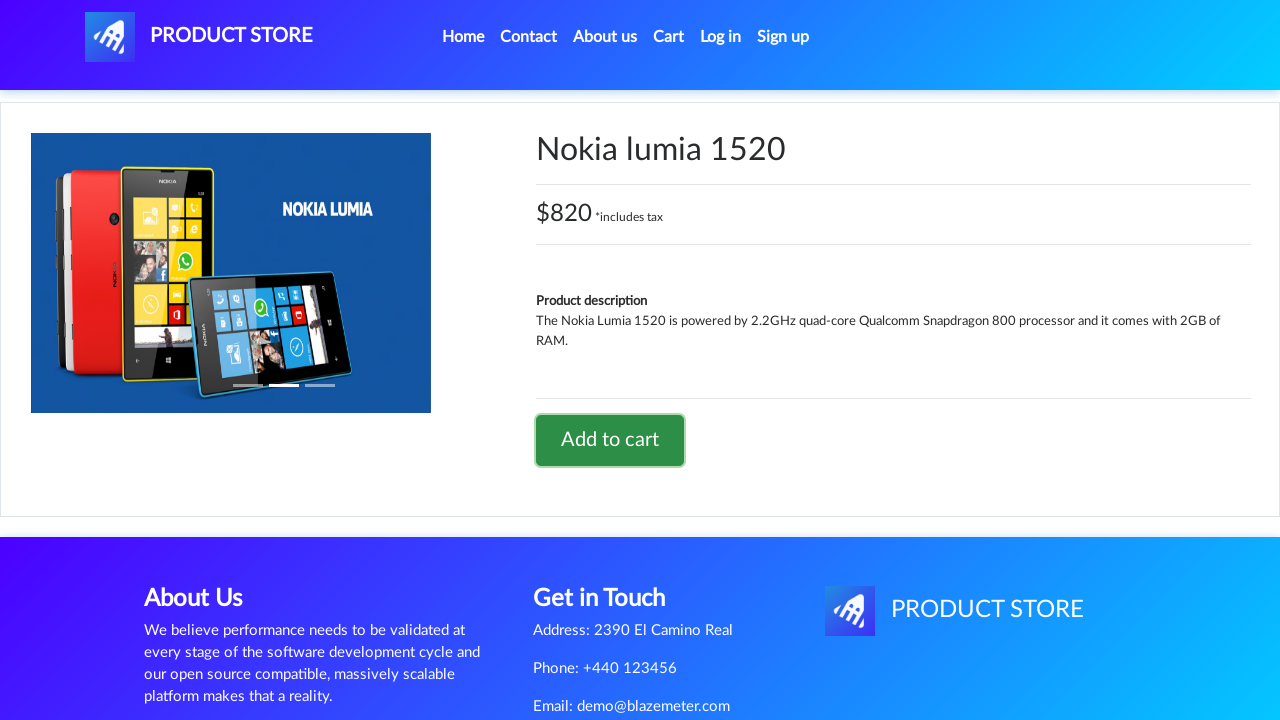

Set up dialog handler to accept alerts
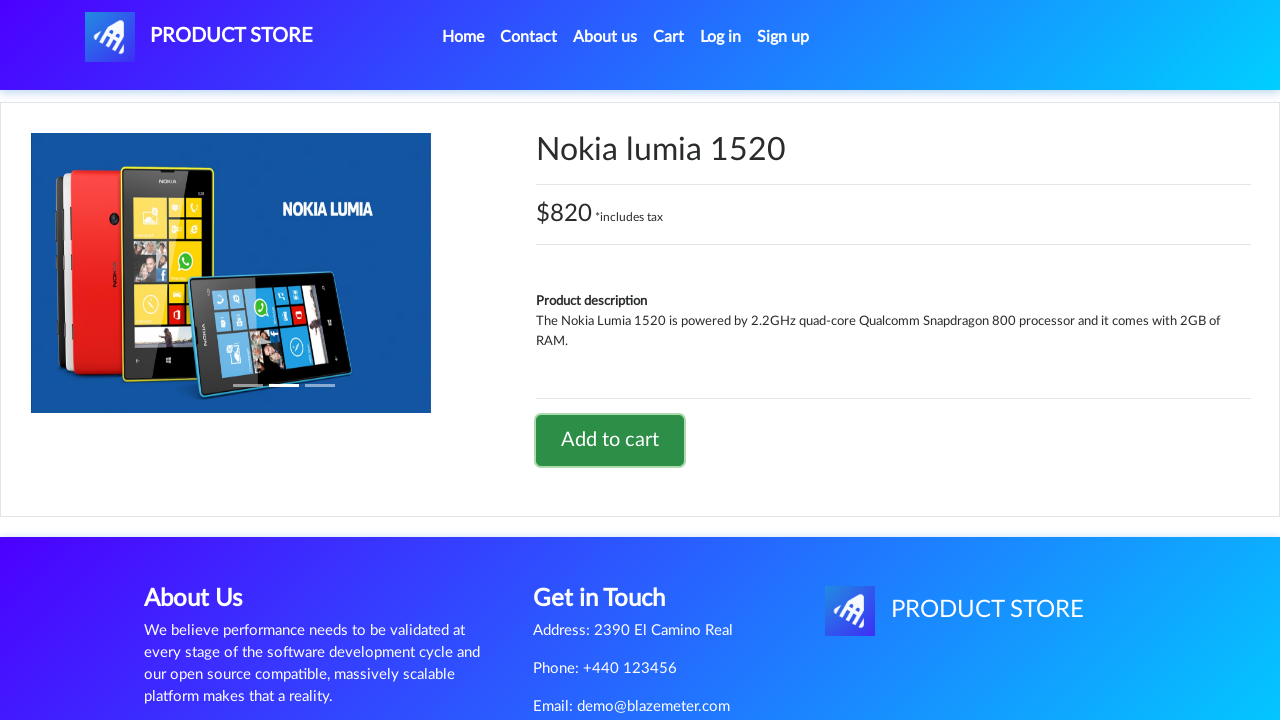

Waited for alert confirmation
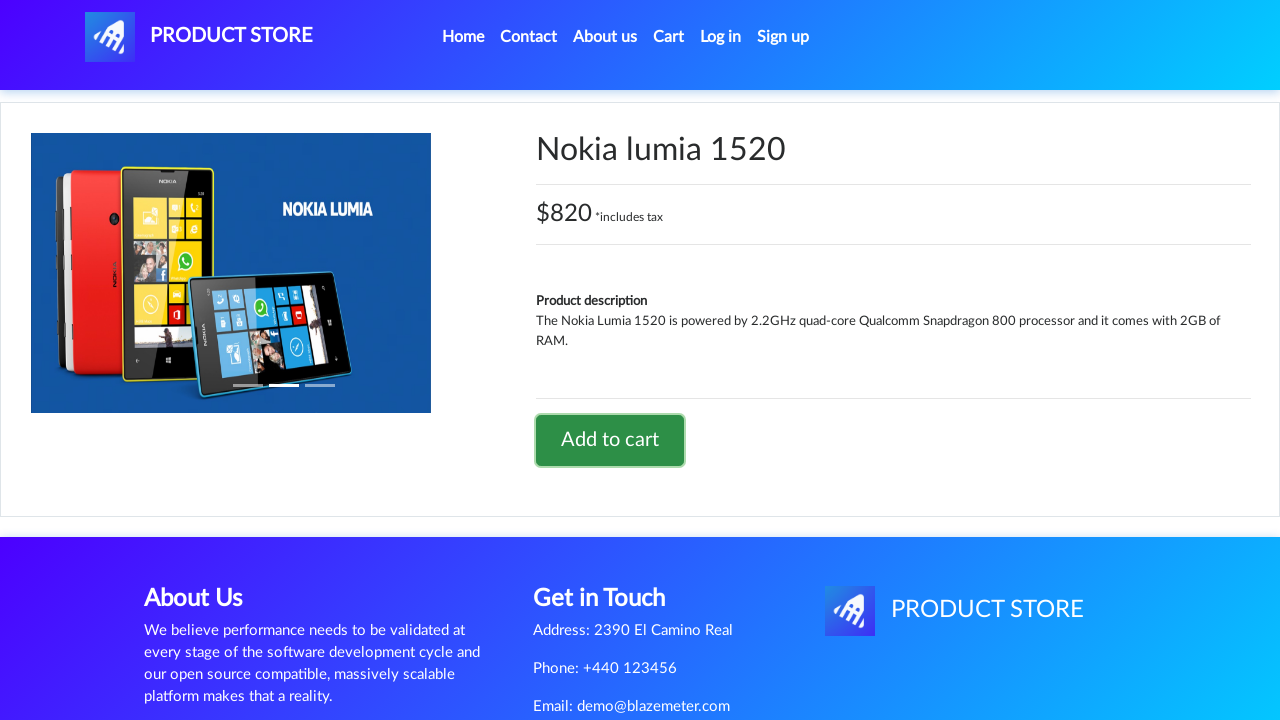

Clicked 'Cart' link in top menu at (669, 37) on text=Cart
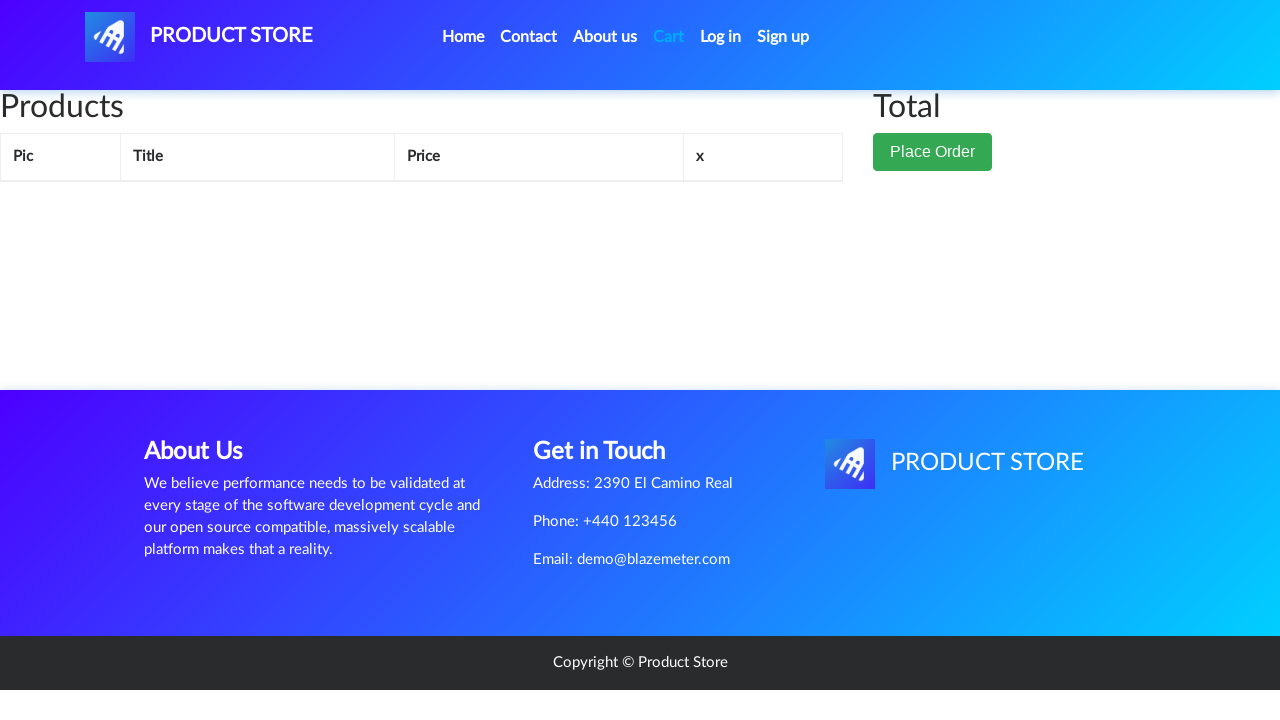

Cart page loaded with products table
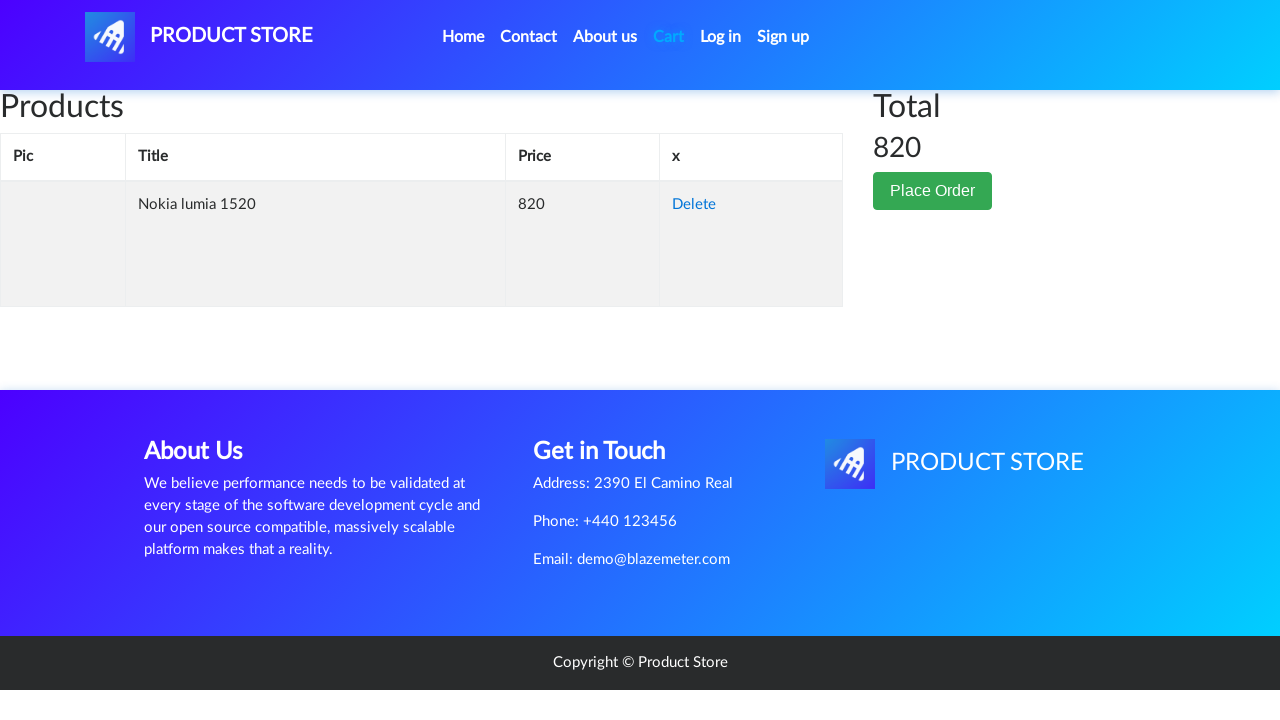

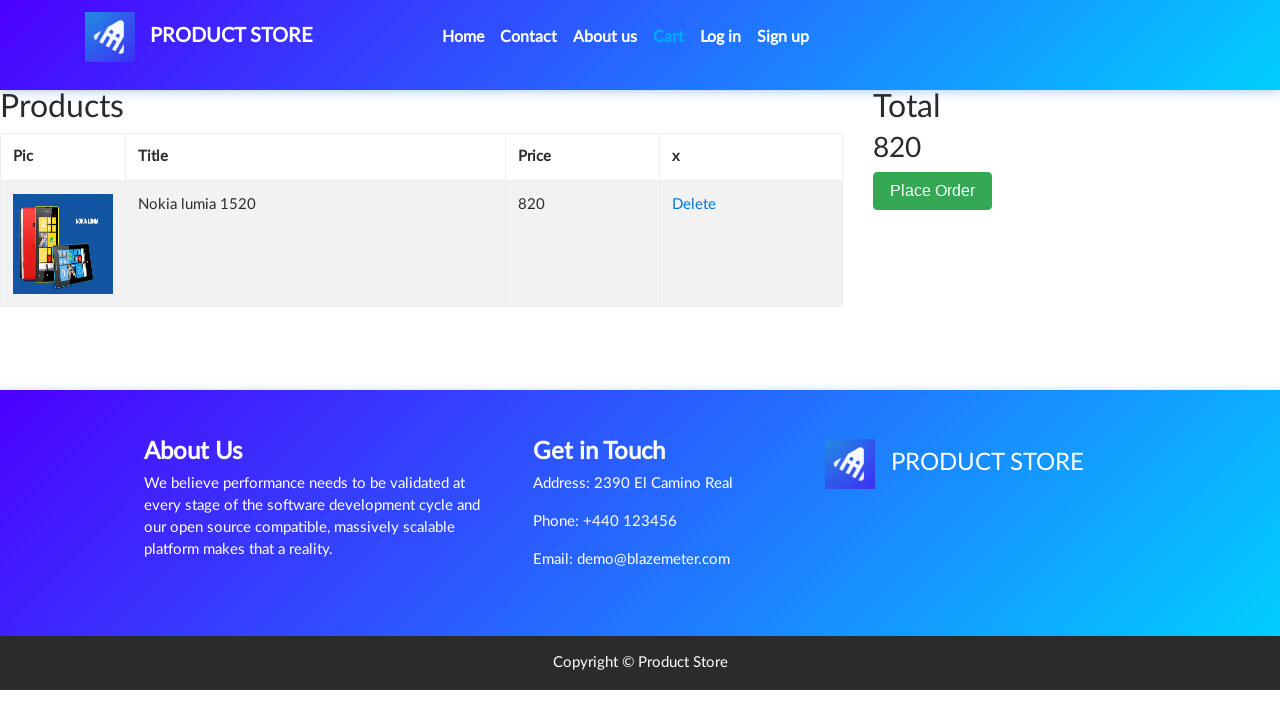